Tests context menu functionality by navigating to the context menu page and performing a right-click action

Starting URL: https://the-internet.herokuapp.com/

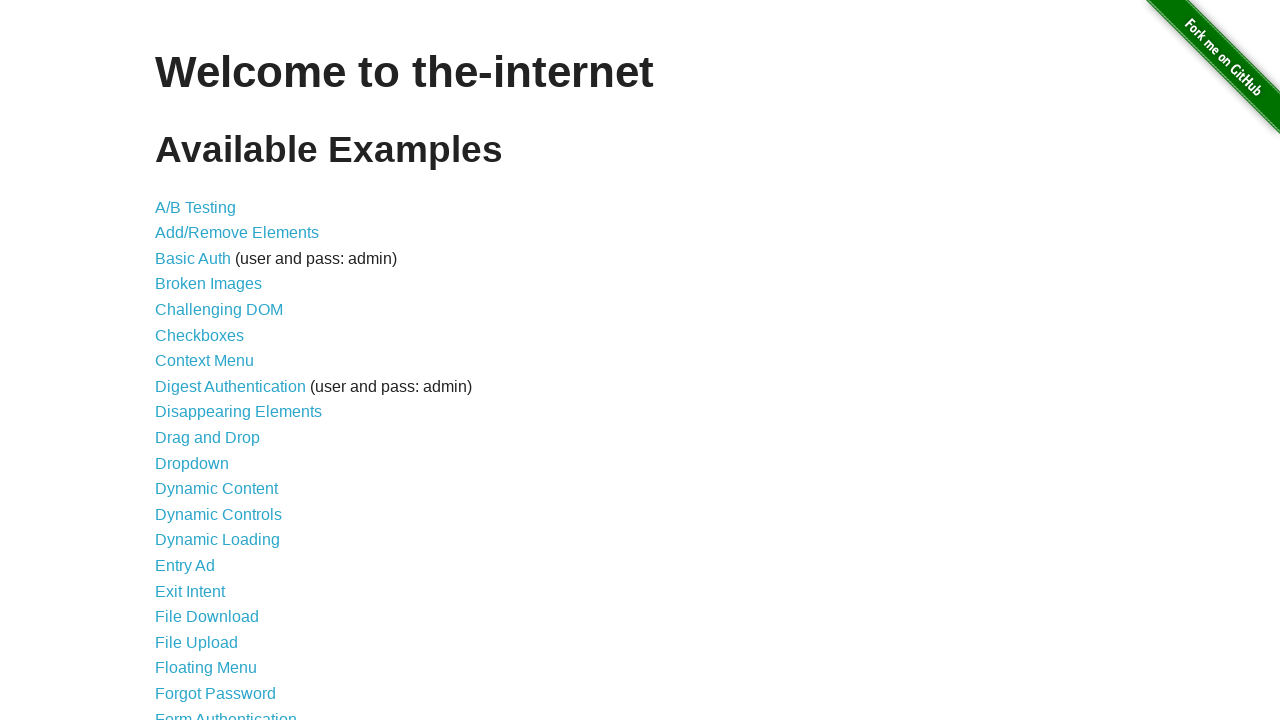

Clicked on Context Menu link at (204, 361) on xpath=//*[@id='content']/ul/li[7]/a
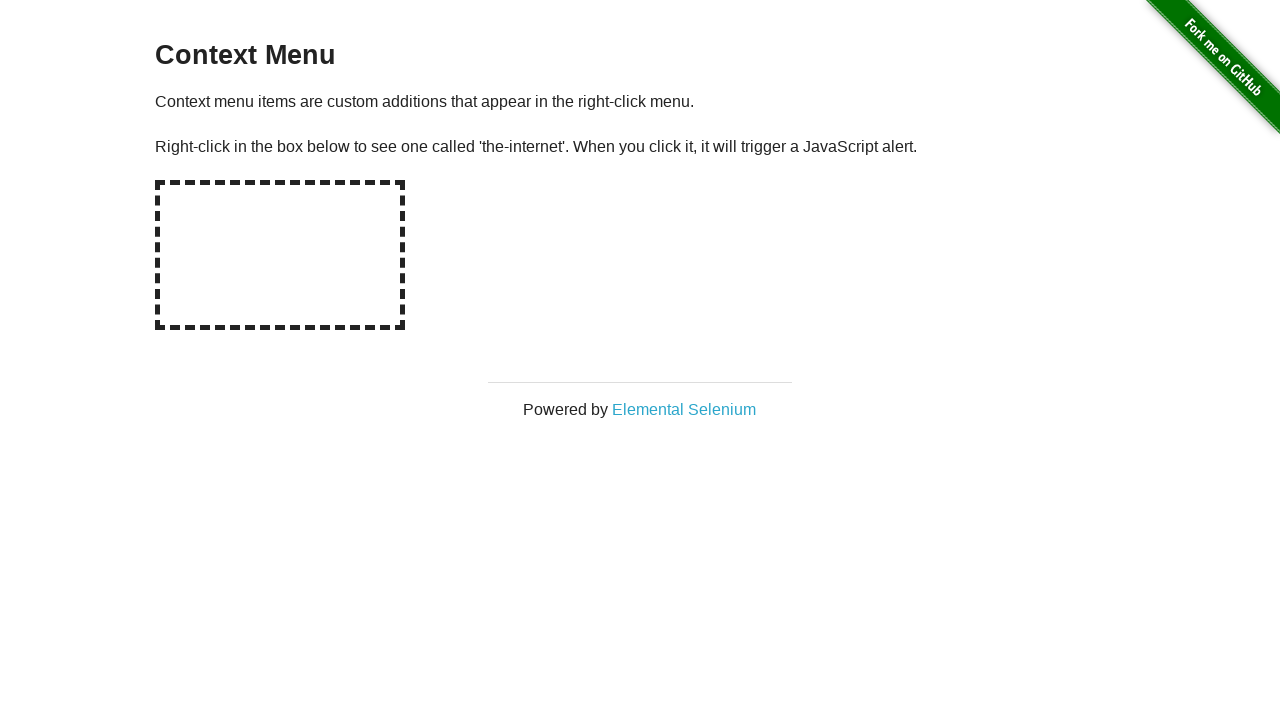

Right-clicked on the hot-spot element to open context menu at (280, 255) on #hot-spot
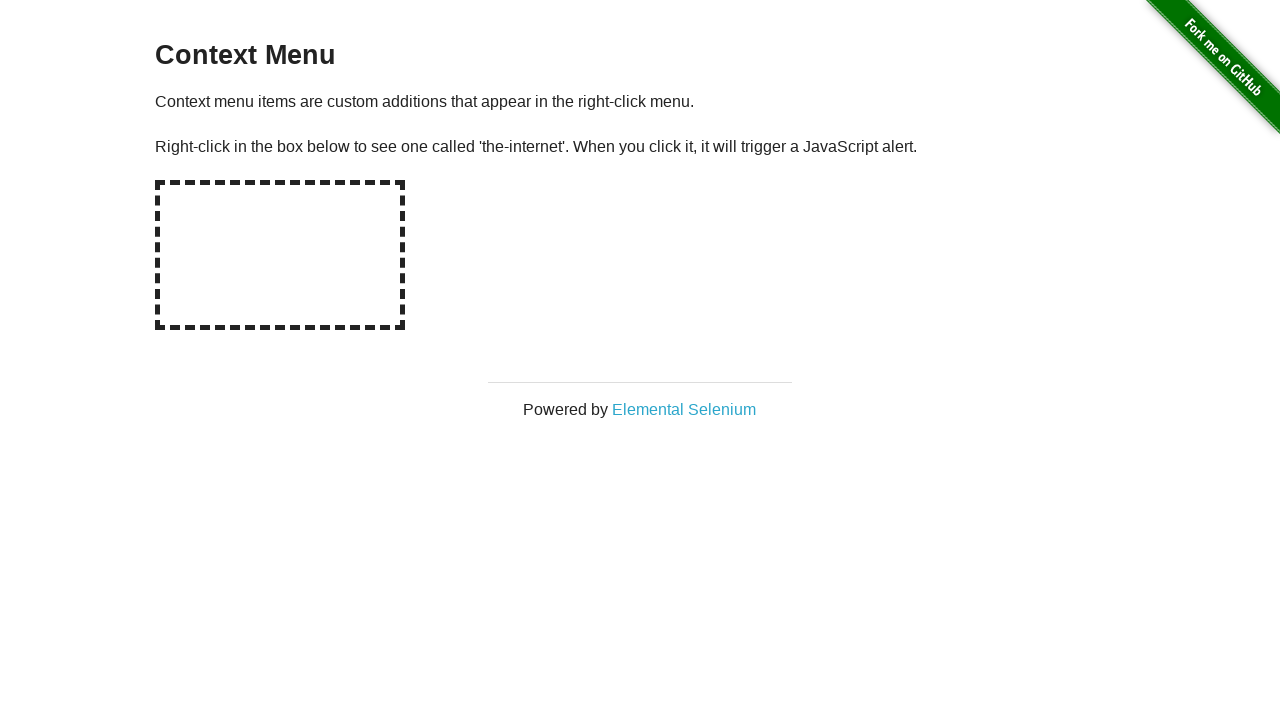

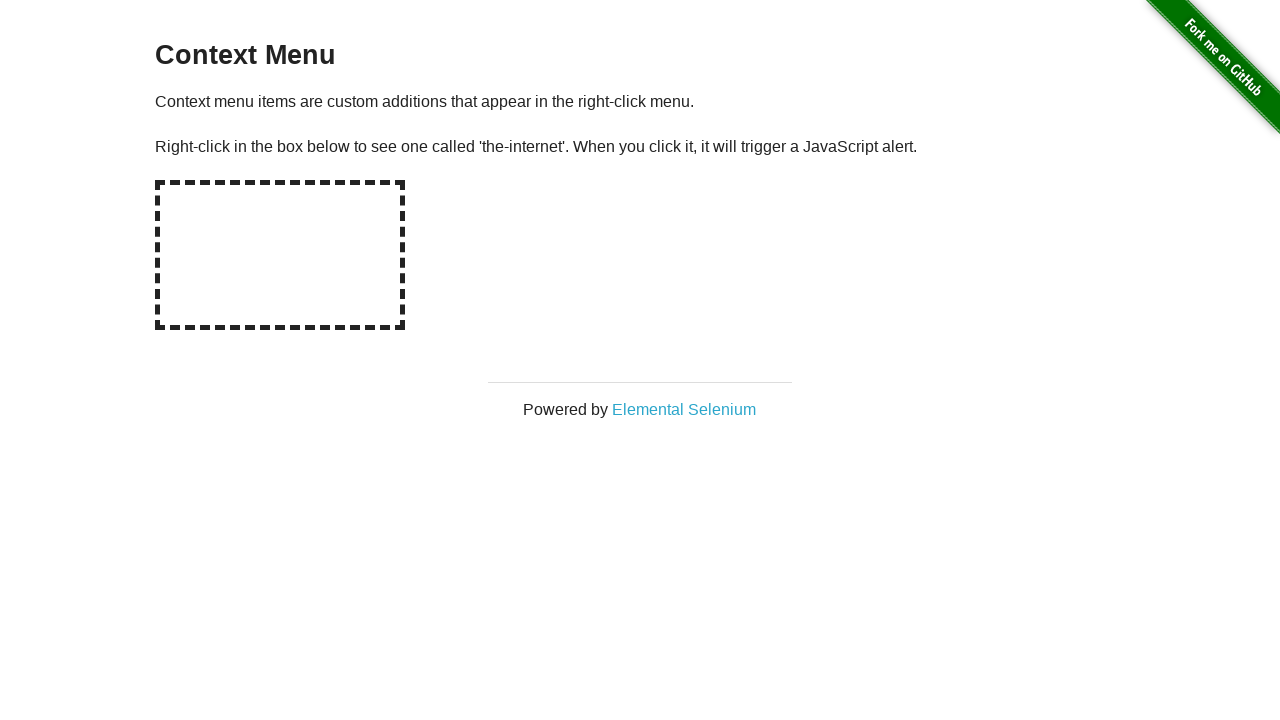